Tests that the counter displays the correct number of todo items as items are added.

Starting URL: https://demo.playwright.dev/todomvc

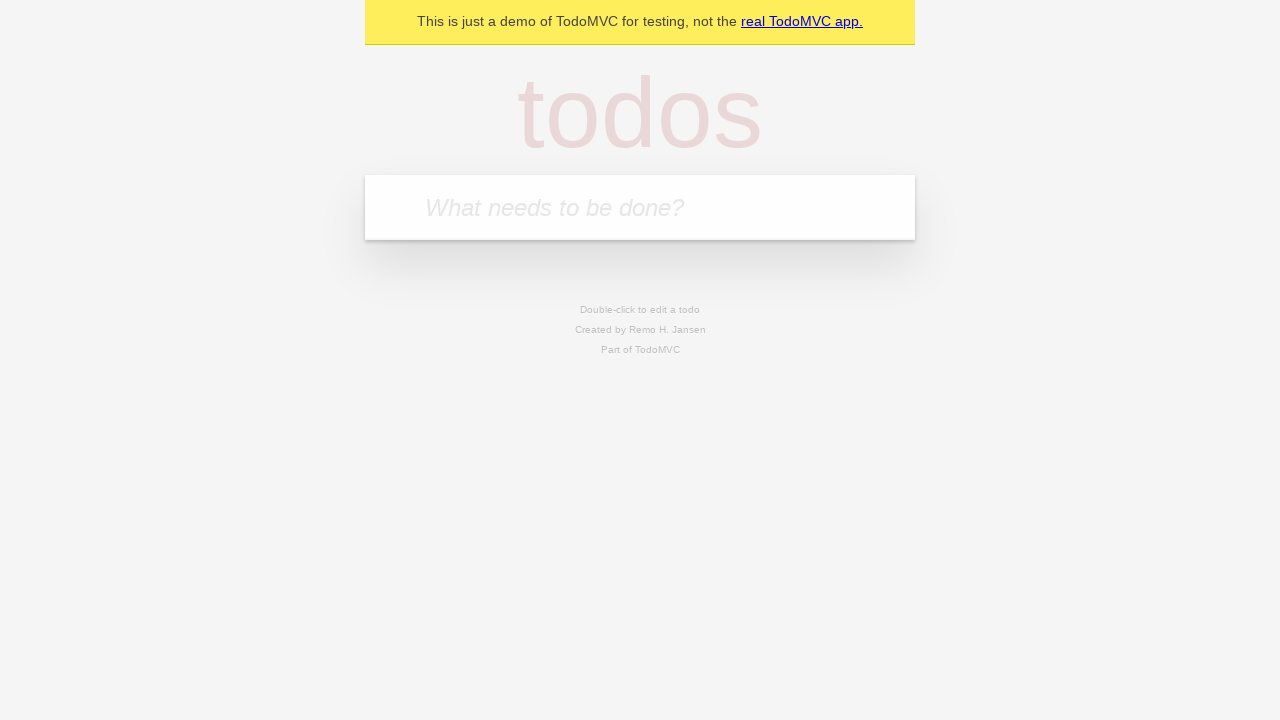

Filled todo input with 'buy some cheese' on internal:attr=[placeholder="What needs to be done?"i]
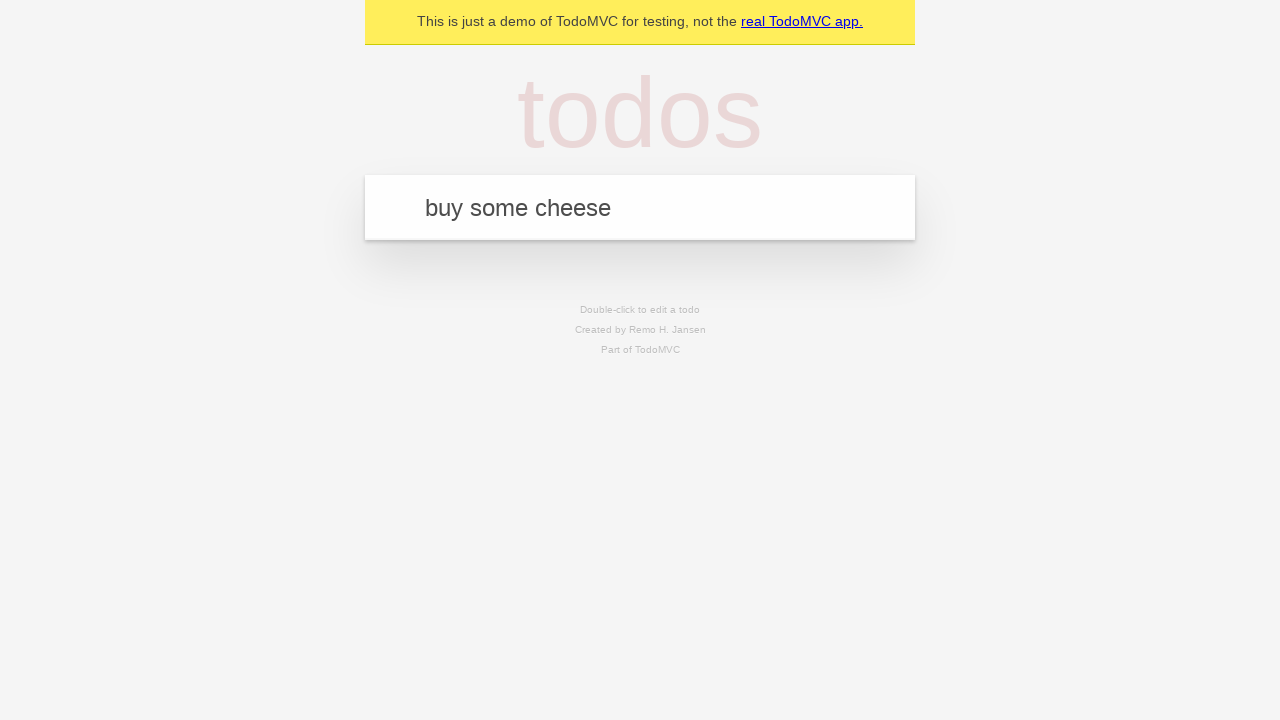

Pressed Enter to add first todo item on internal:attr=[placeholder="What needs to be done?"i]
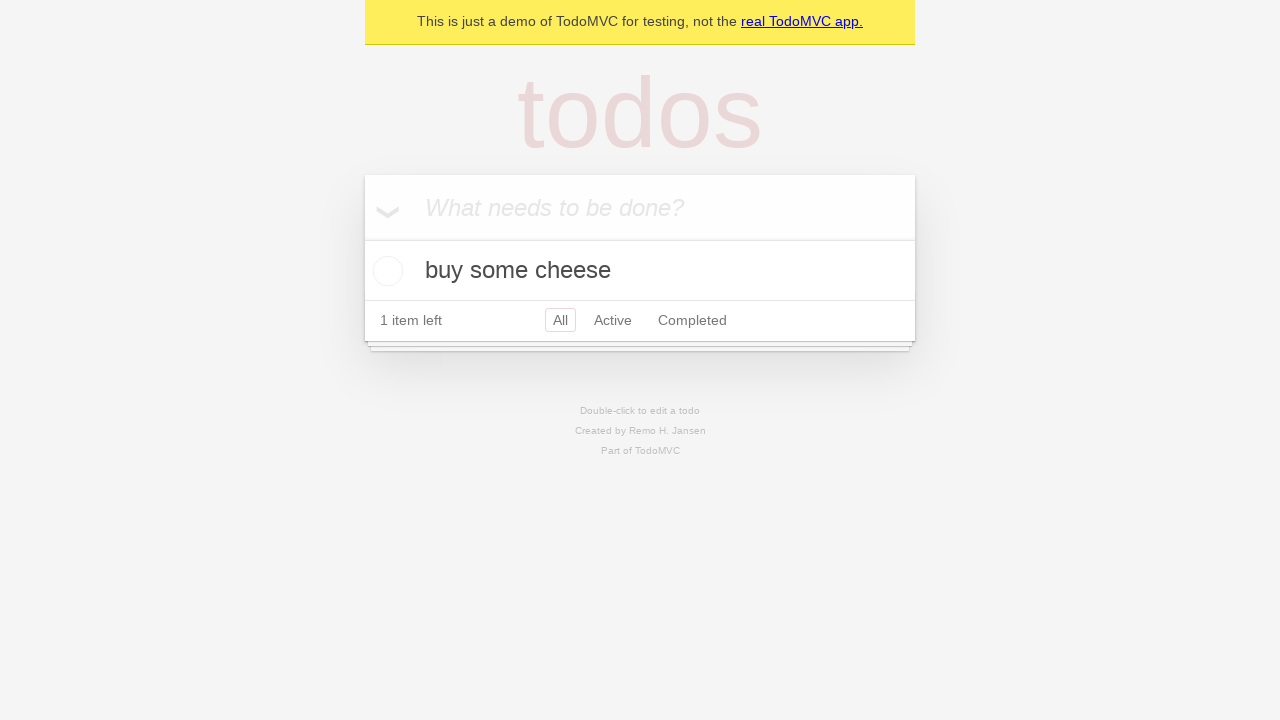

Todo counter element loaded, displaying count of 1
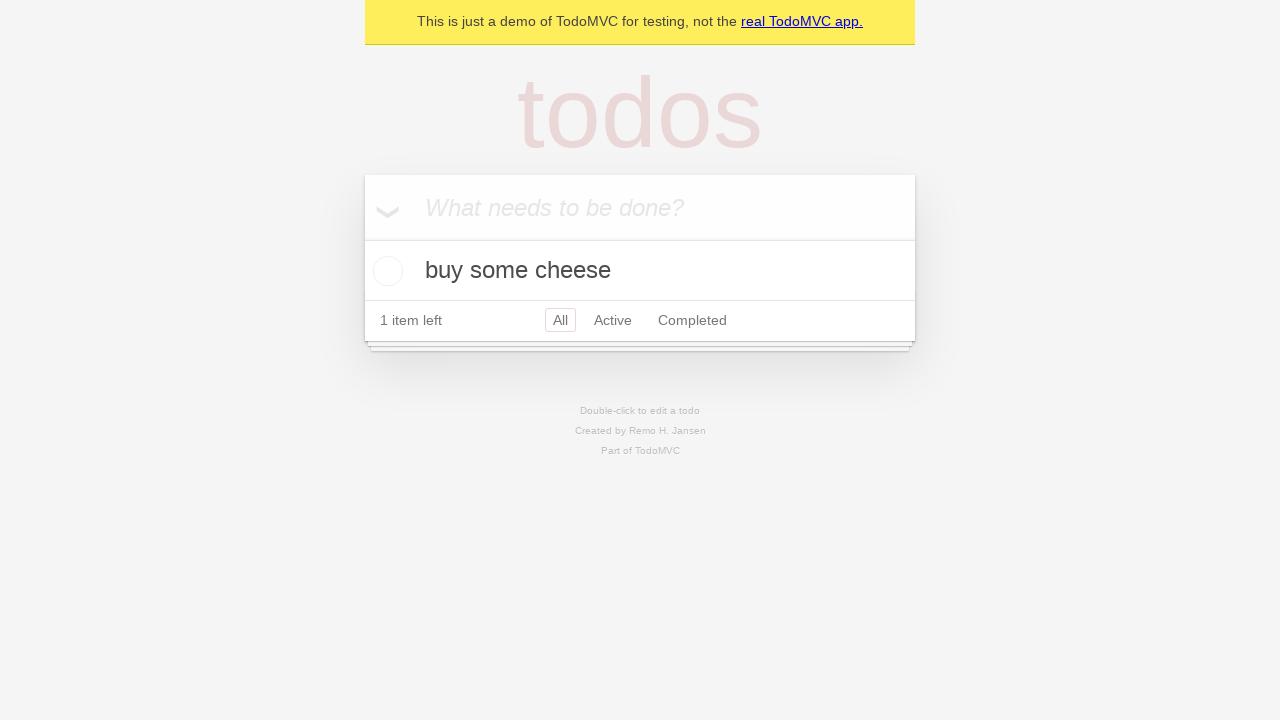

Filled todo input with 'feed the cat' on internal:attr=[placeholder="What needs to be done?"i]
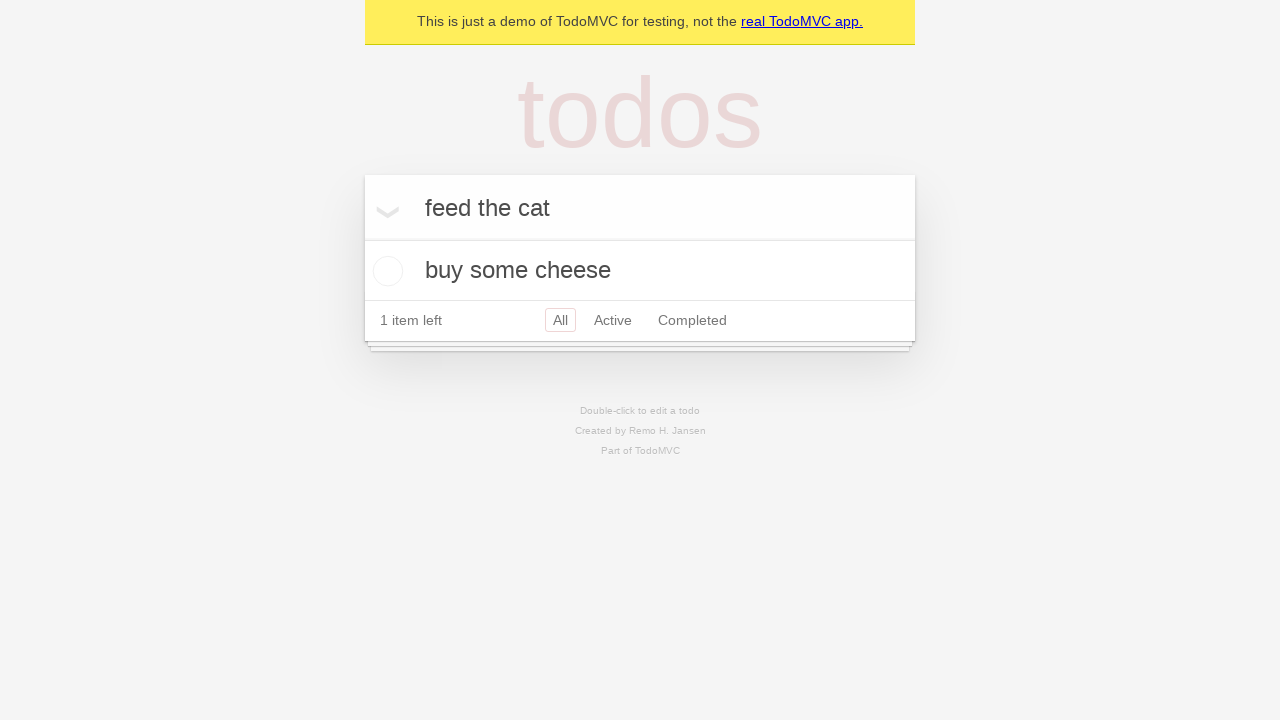

Pressed Enter to add second todo item on internal:attr=[placeholder="What needs to be done?"i]
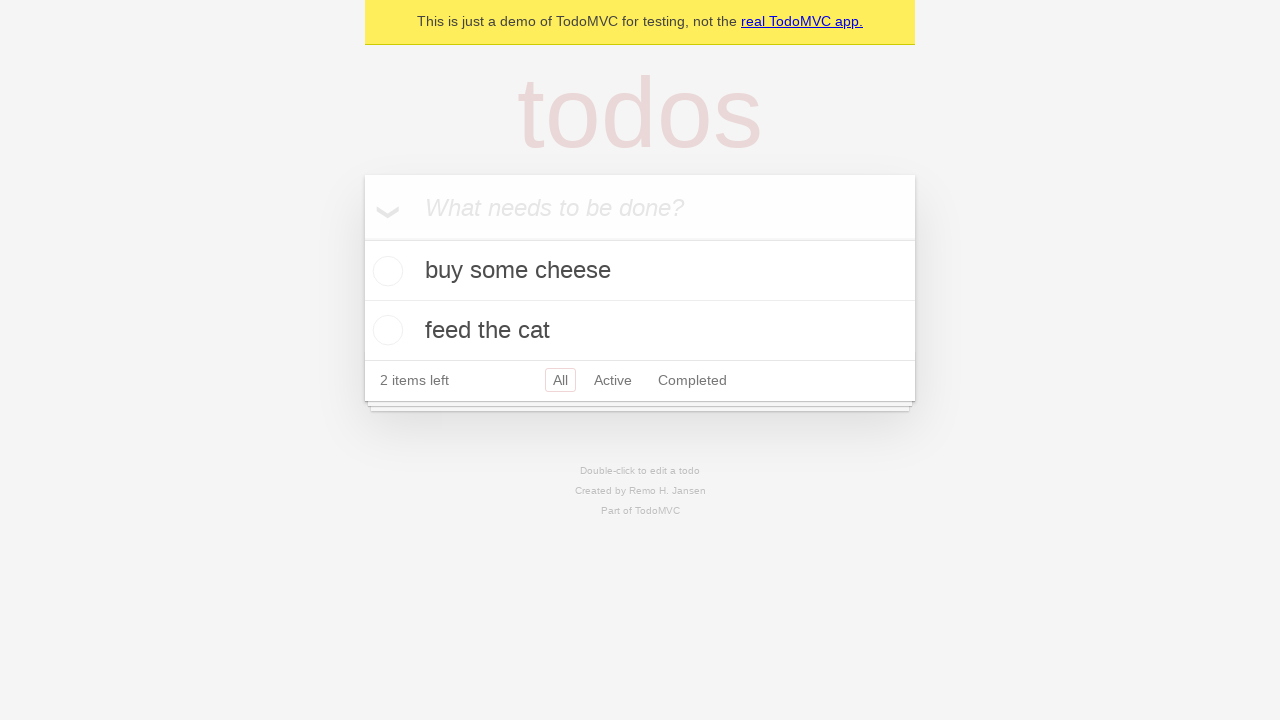

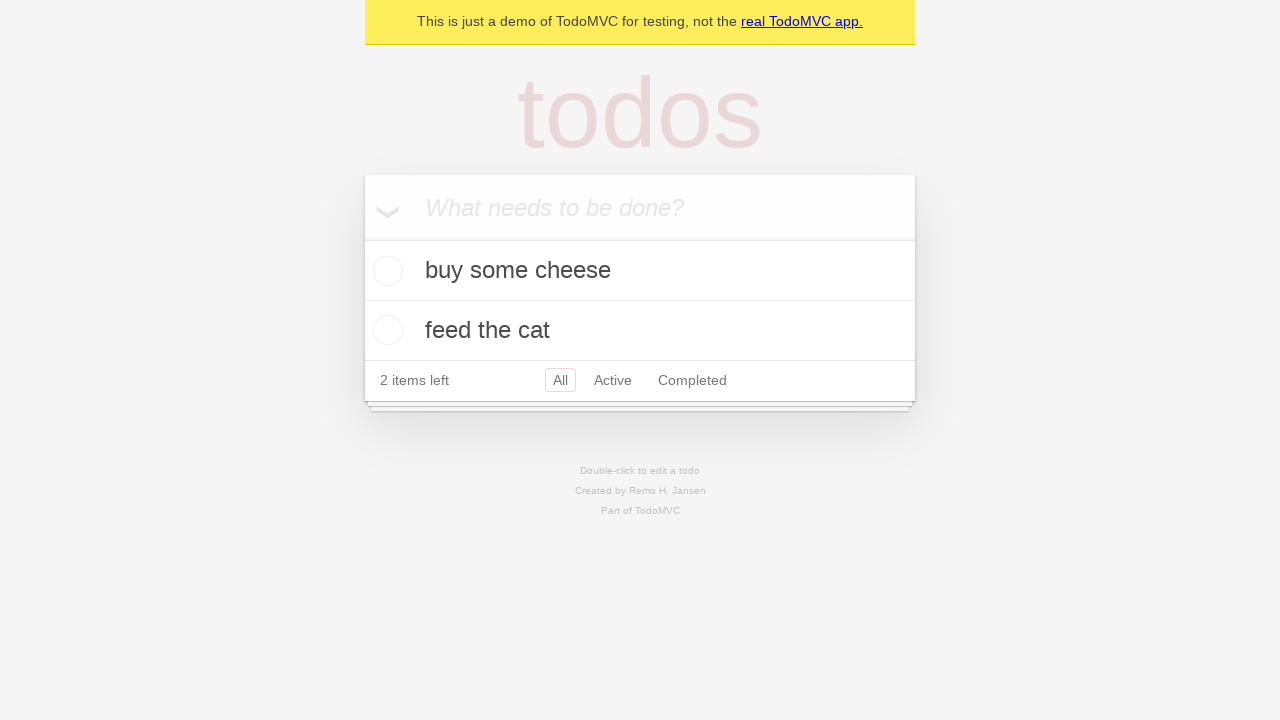